Tests the Contact form on demoblaze by filling fields and submitting, expecting a thank you alert

Starting URL: https://www.demoblaze.com/

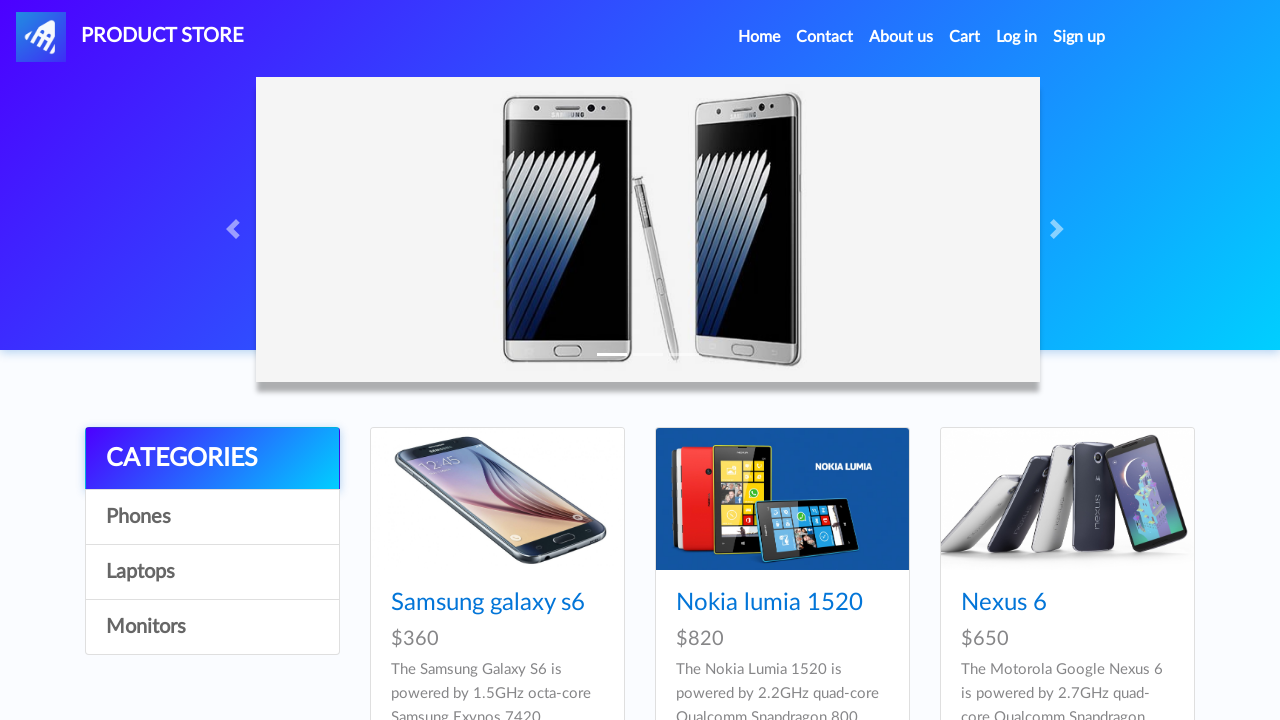

Clicked Contact link in navbar at (825, 37) on xpath=//div[@id = 'navbarExample']//a[@class = 'nav-link'][contains(text(),'Cont
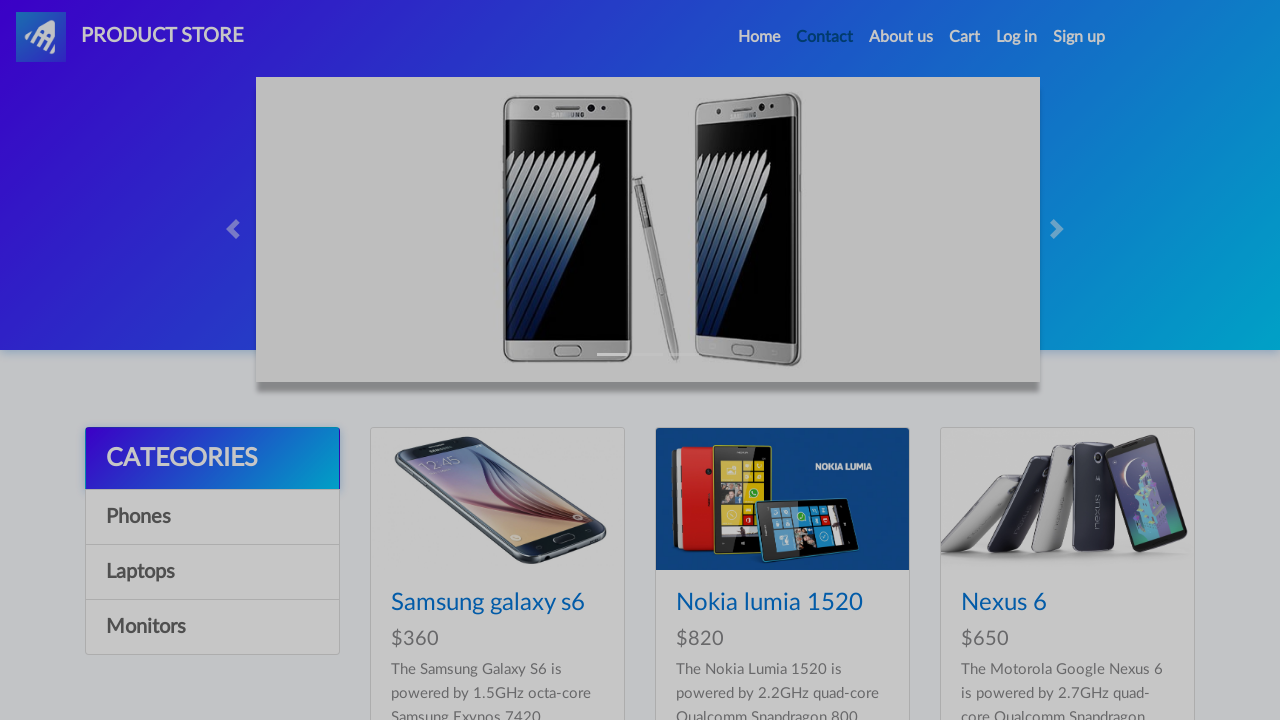

Filled email field with 'contacttest@example.com' on #recipient-email
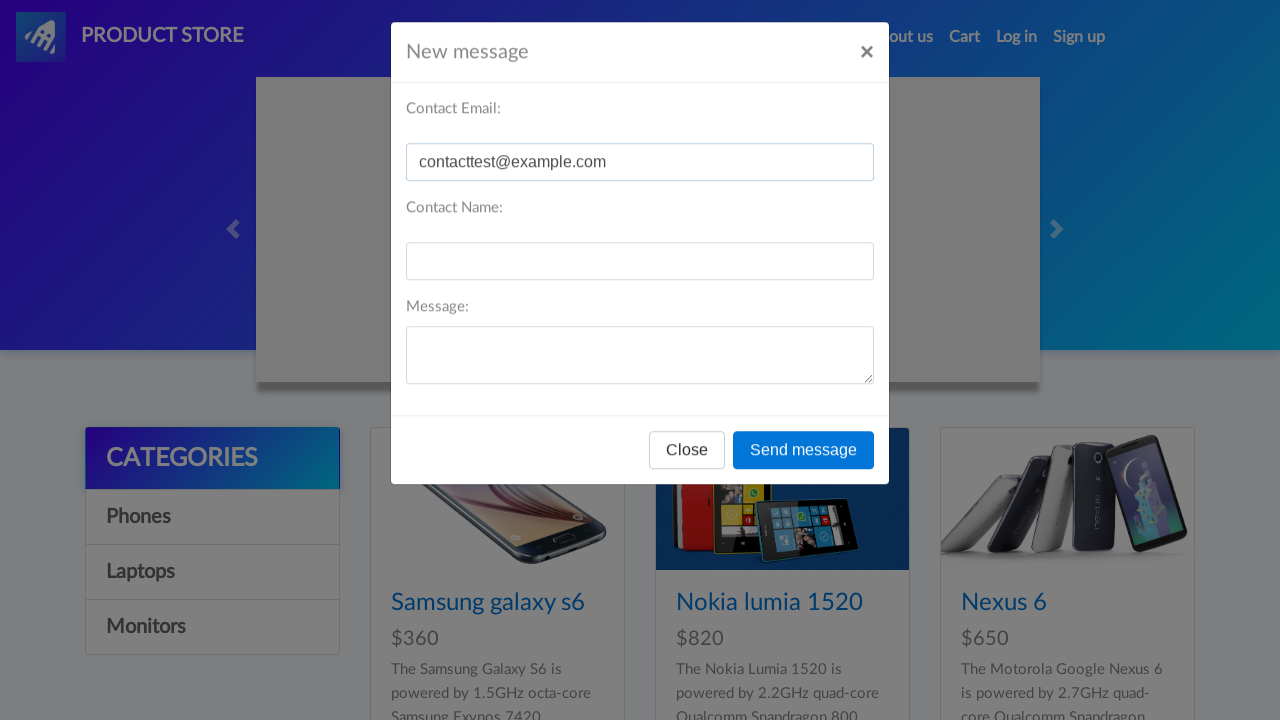

Filled name field with 'TestUser' on #recipient-name
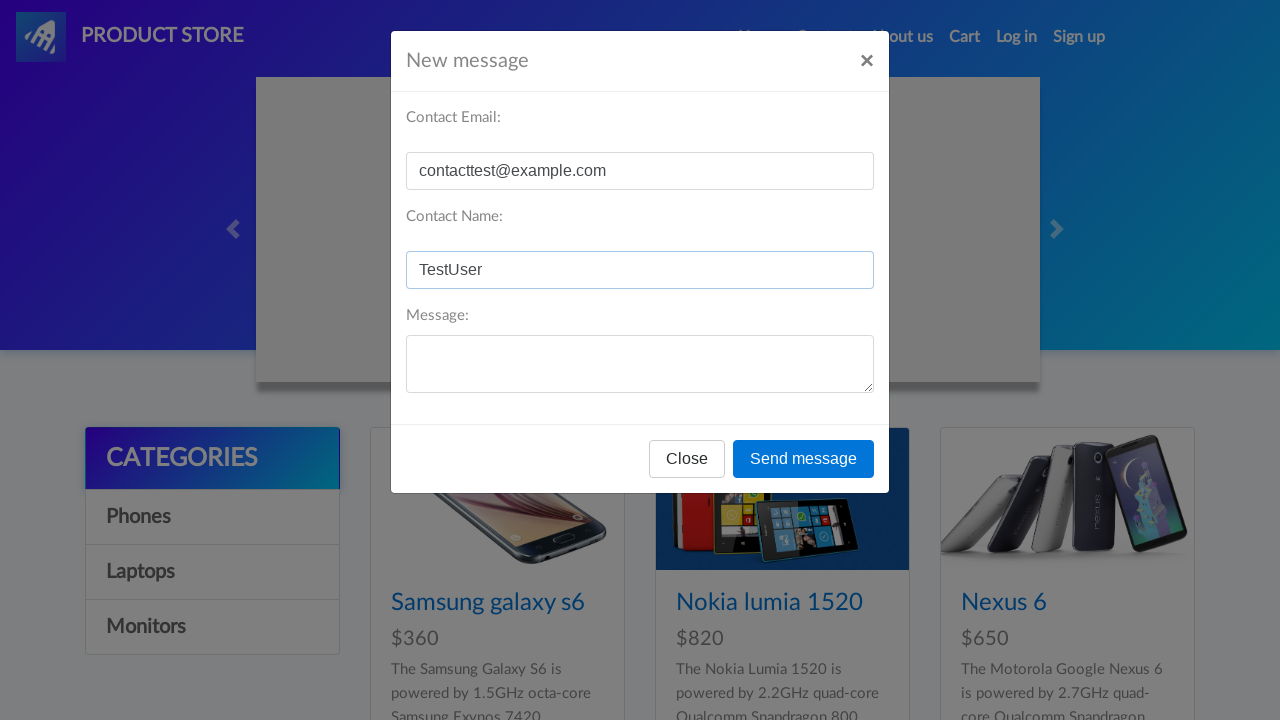

Filled message field with 'Hello, this is a test message' on #message-text
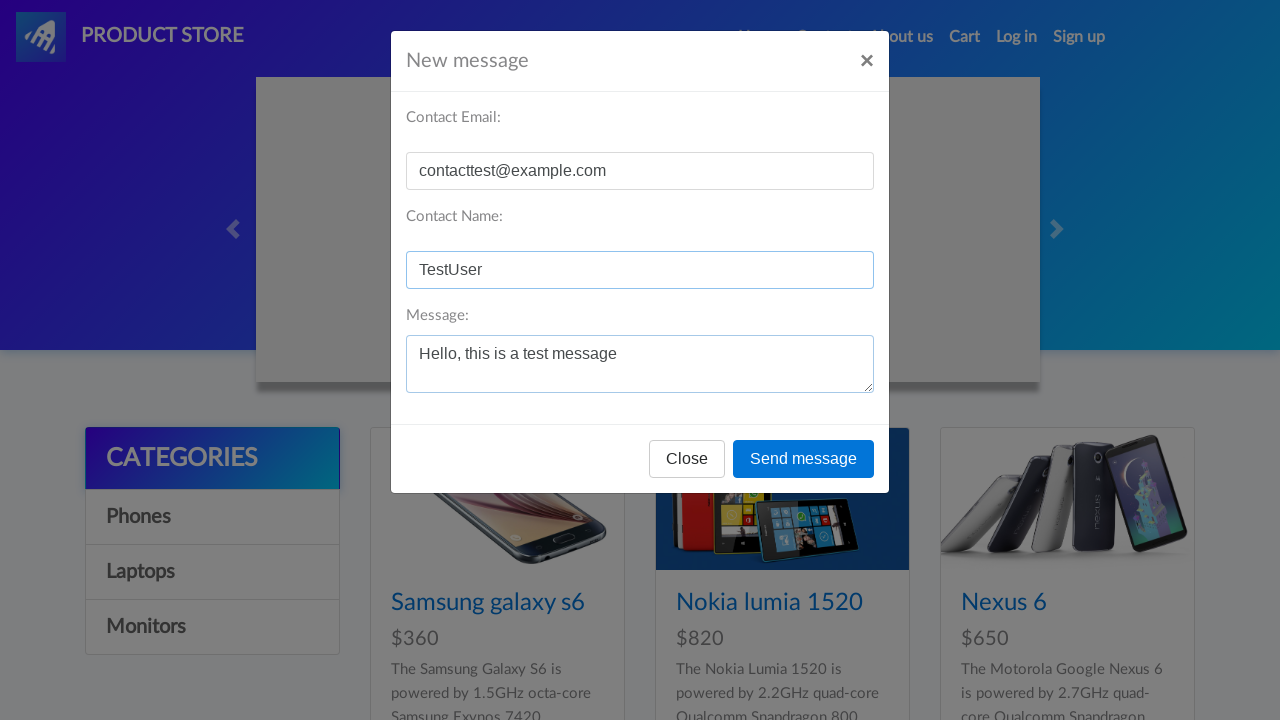

Clicked send button to submit contact form at (804, 459) on xpath=//button[@type = 'button'][@onclick = 'send()']
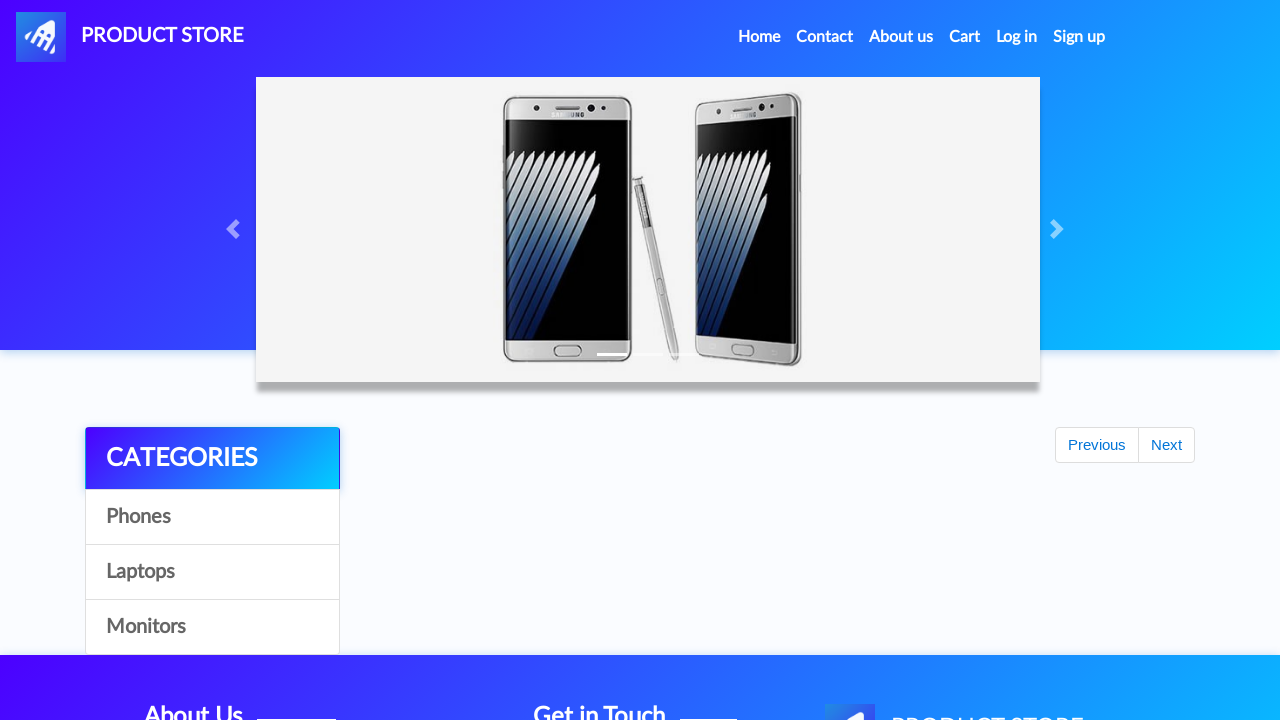

Thank you alert accepted and confirmed
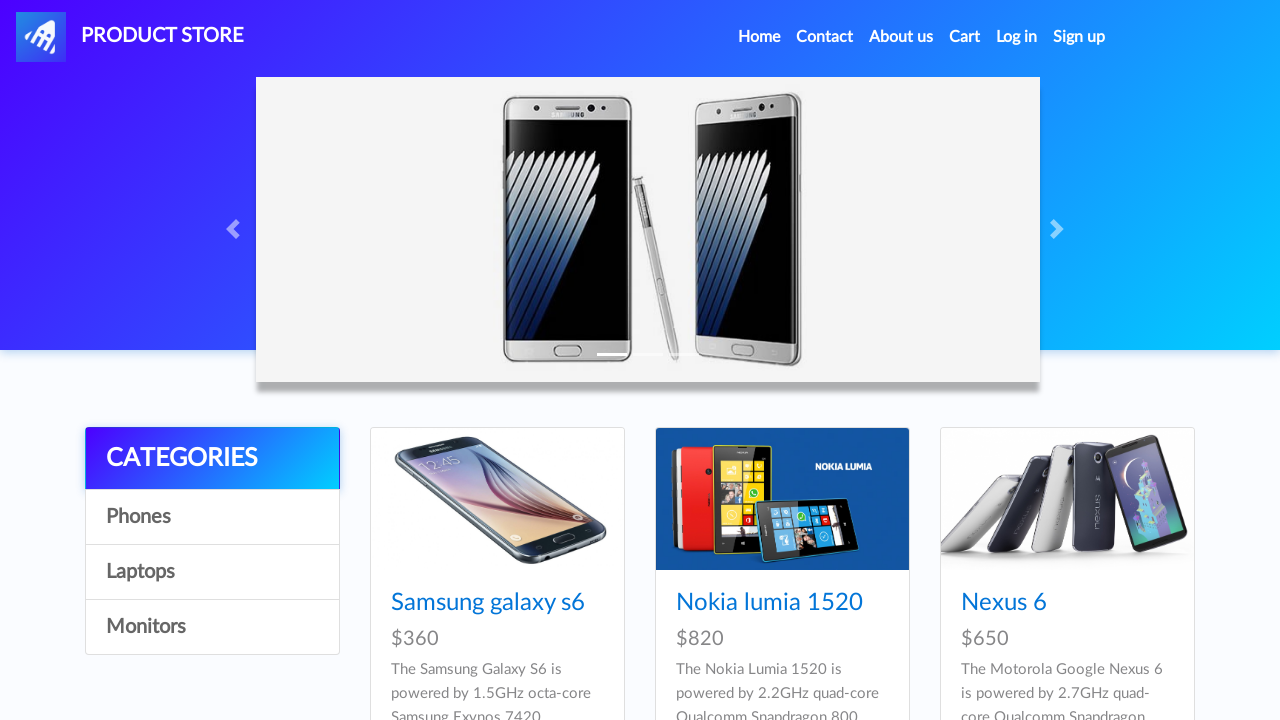

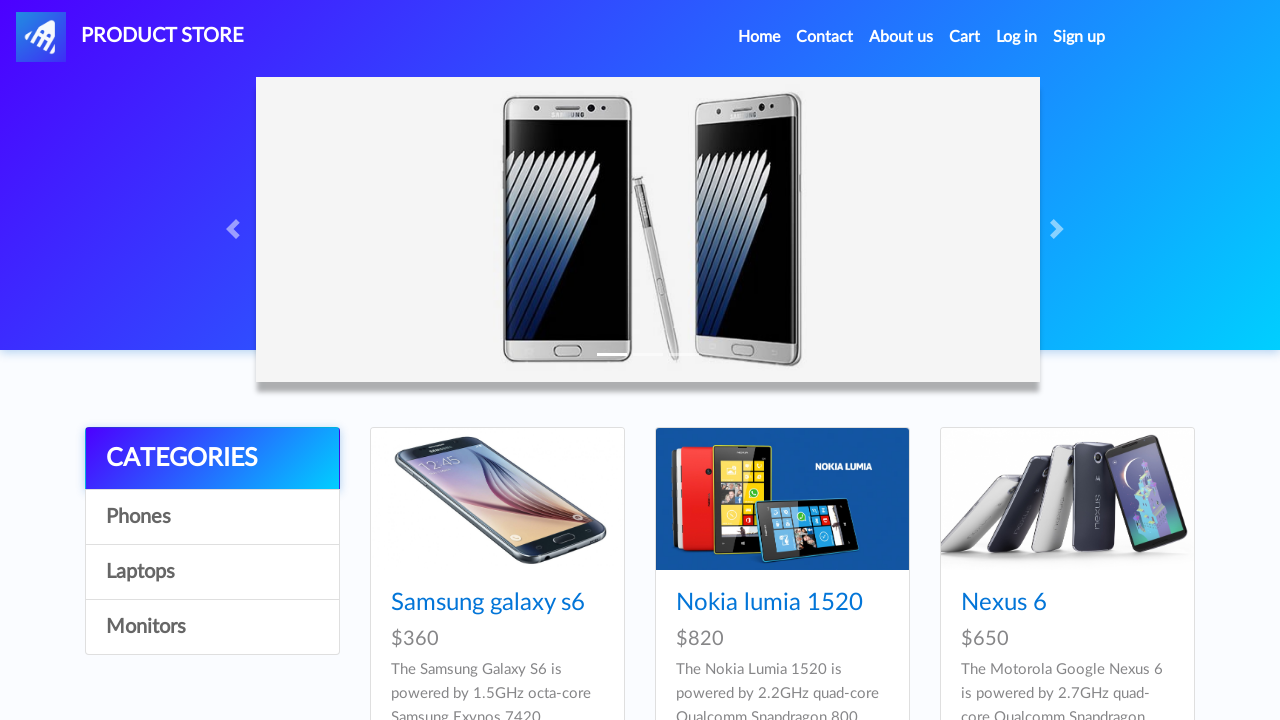